Tests form validation by submitting completely blank registration form

Starting URL: http://sharelane.com/cgi-bin/register.py?page=1&zip_code=12345

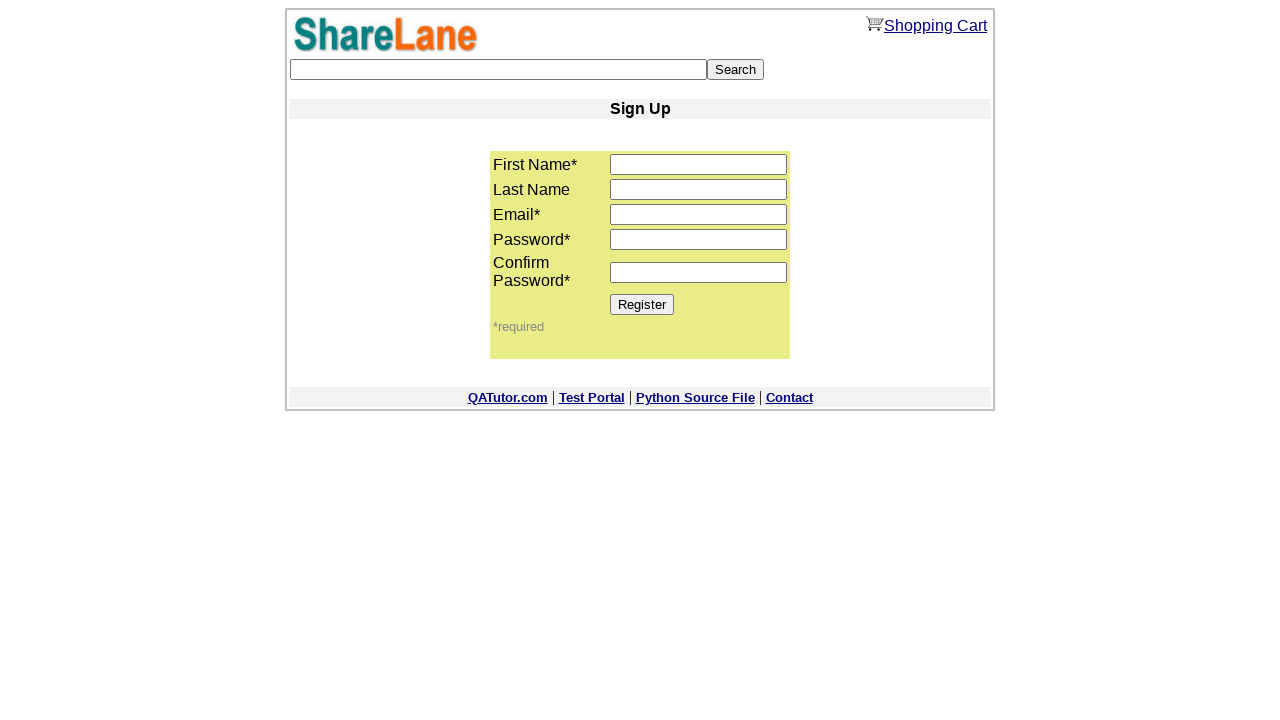

Clicked Register button without filling any form fields at (642, 304) on [value='Register']
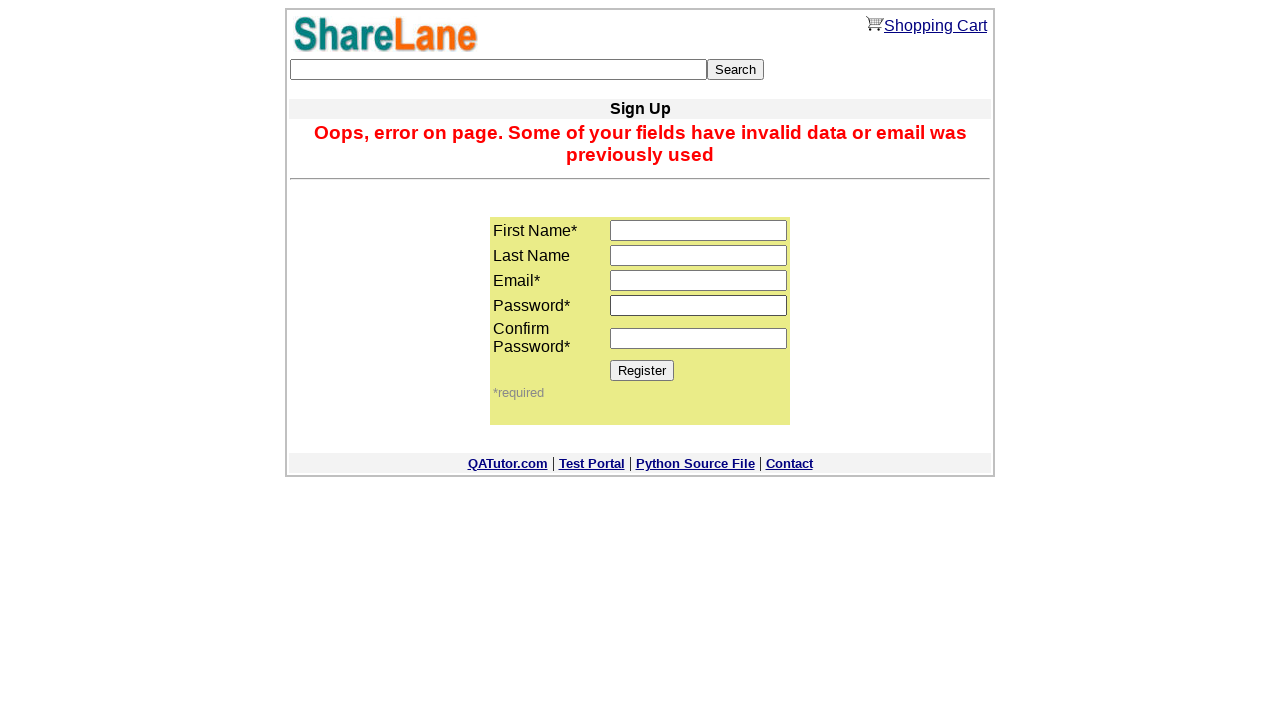

Error message appeared confirming form validation
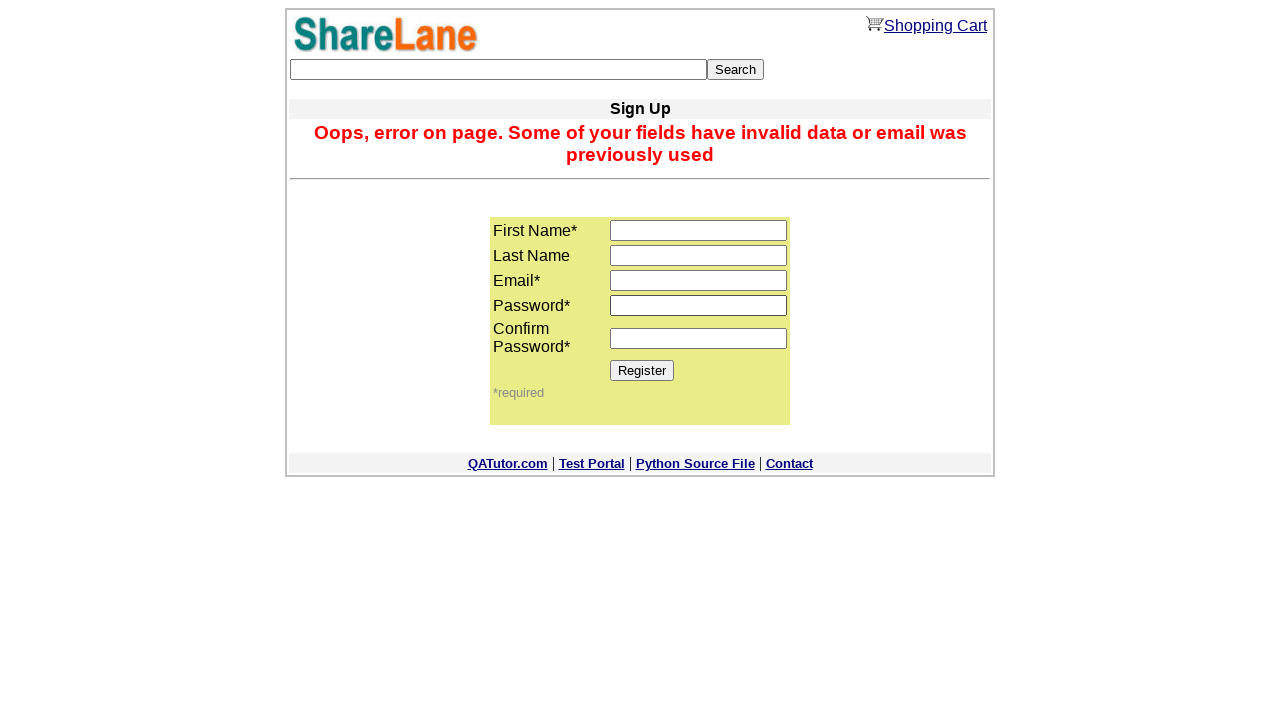

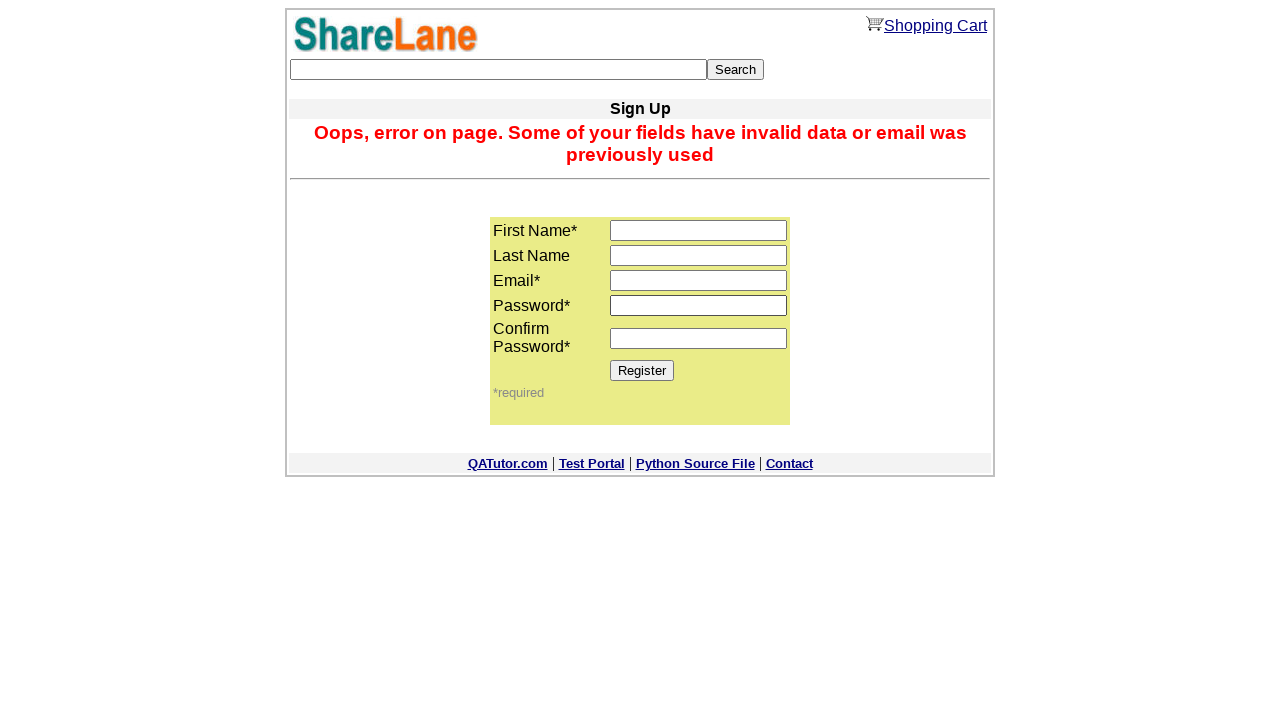